Tests JavaScript alert handling by clicking a button that triggers an alert, then accepting the alert dialog.

Starting URL: https://the-internet.herokuapp.com/javascript_alerts

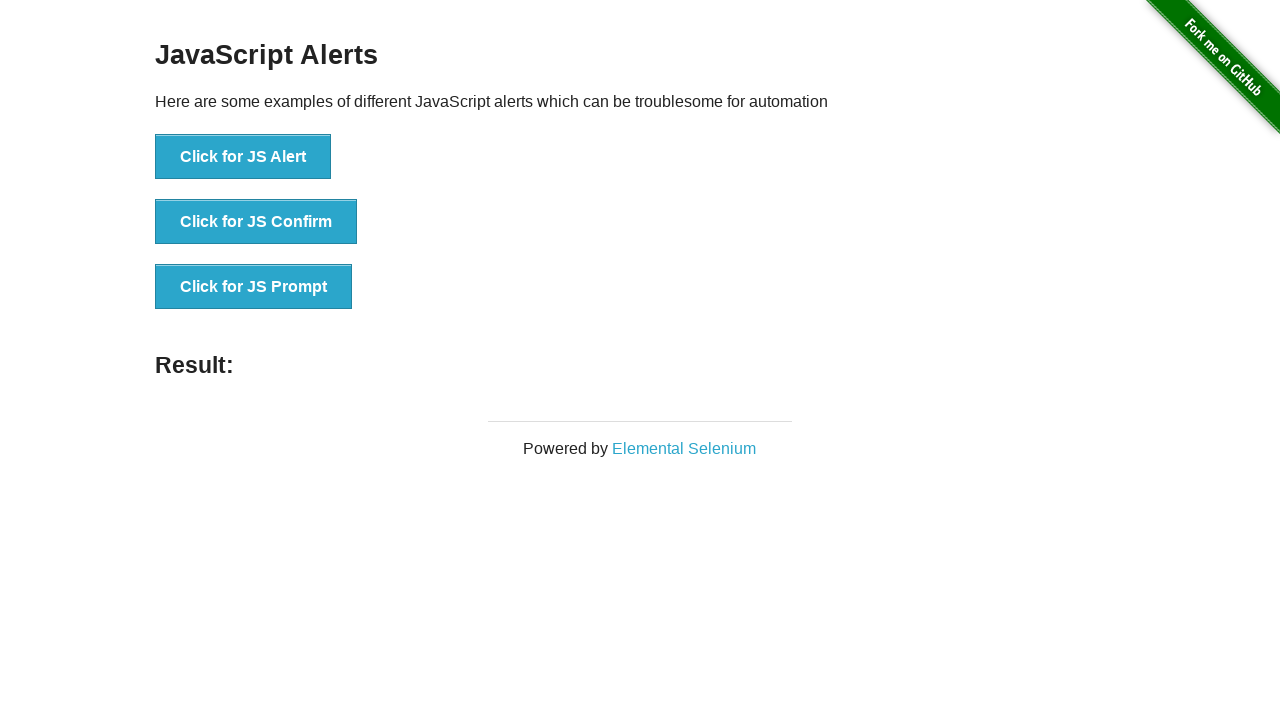

Set up dialog handler to accept alerts
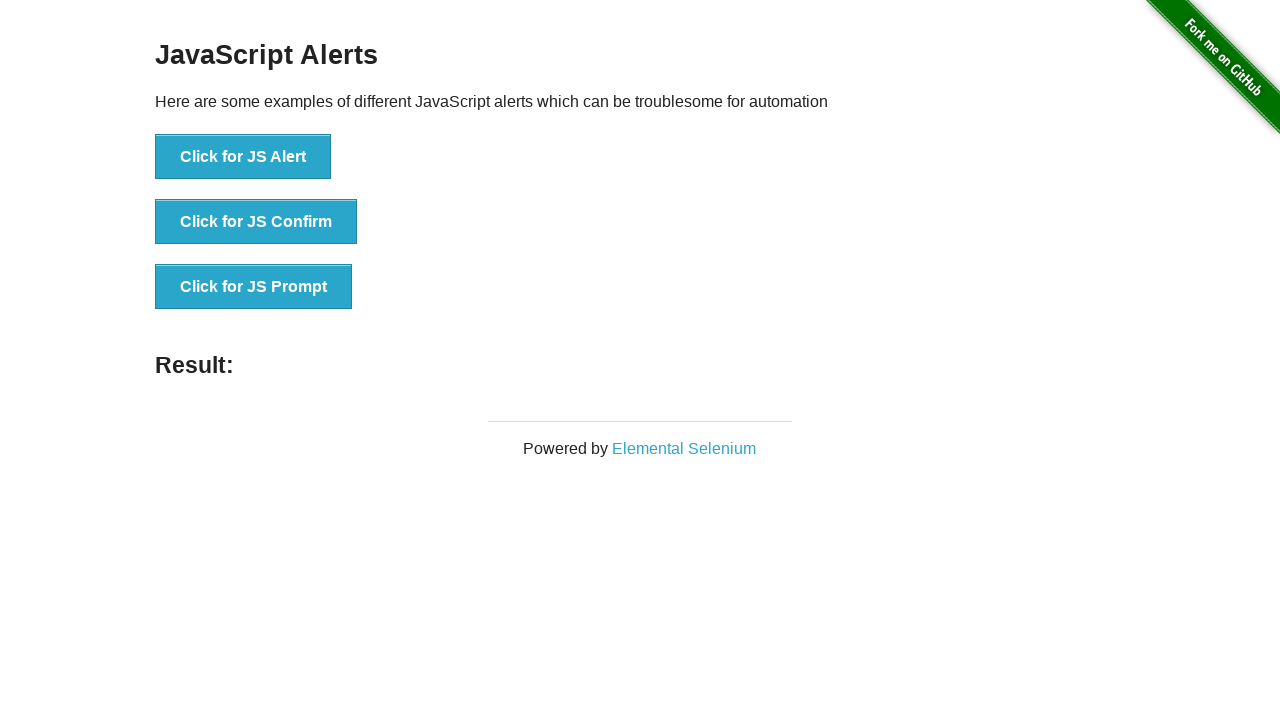

Clicked button to trigger JavaScript alert at (243, 157) on xpath=//button[text()='Click for JS Alert']
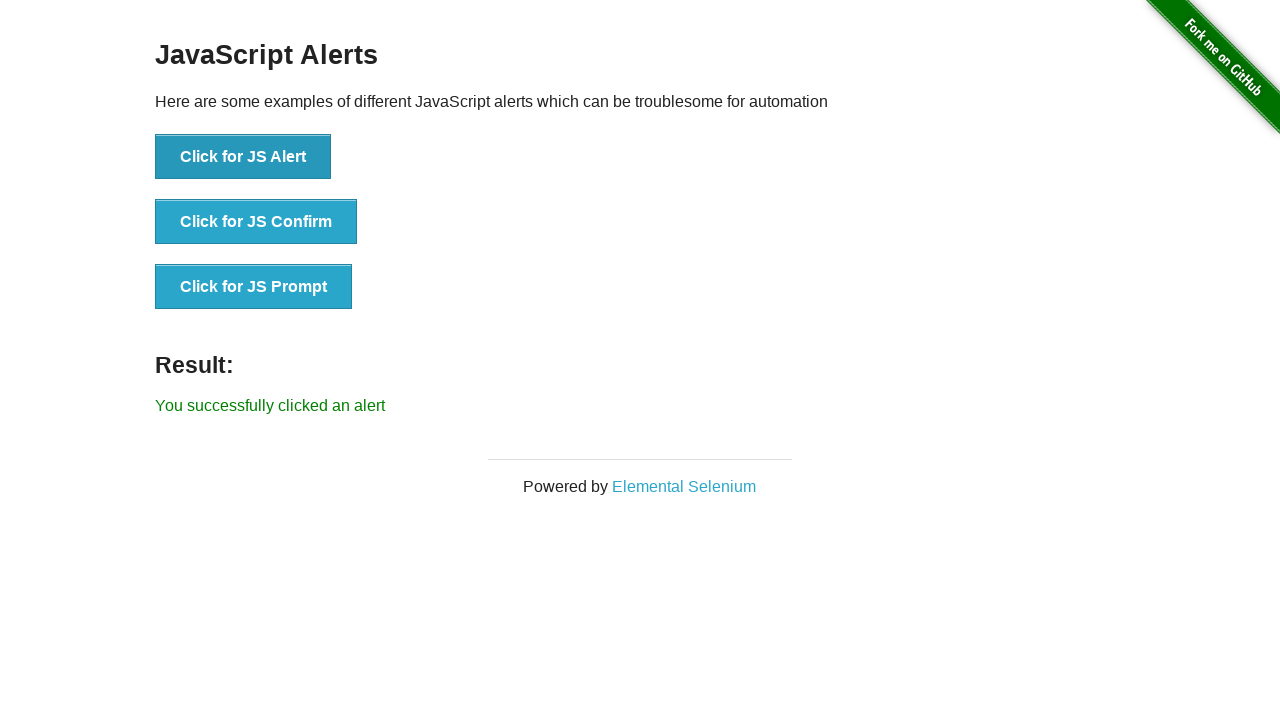

Alert was accepted and result message appeared
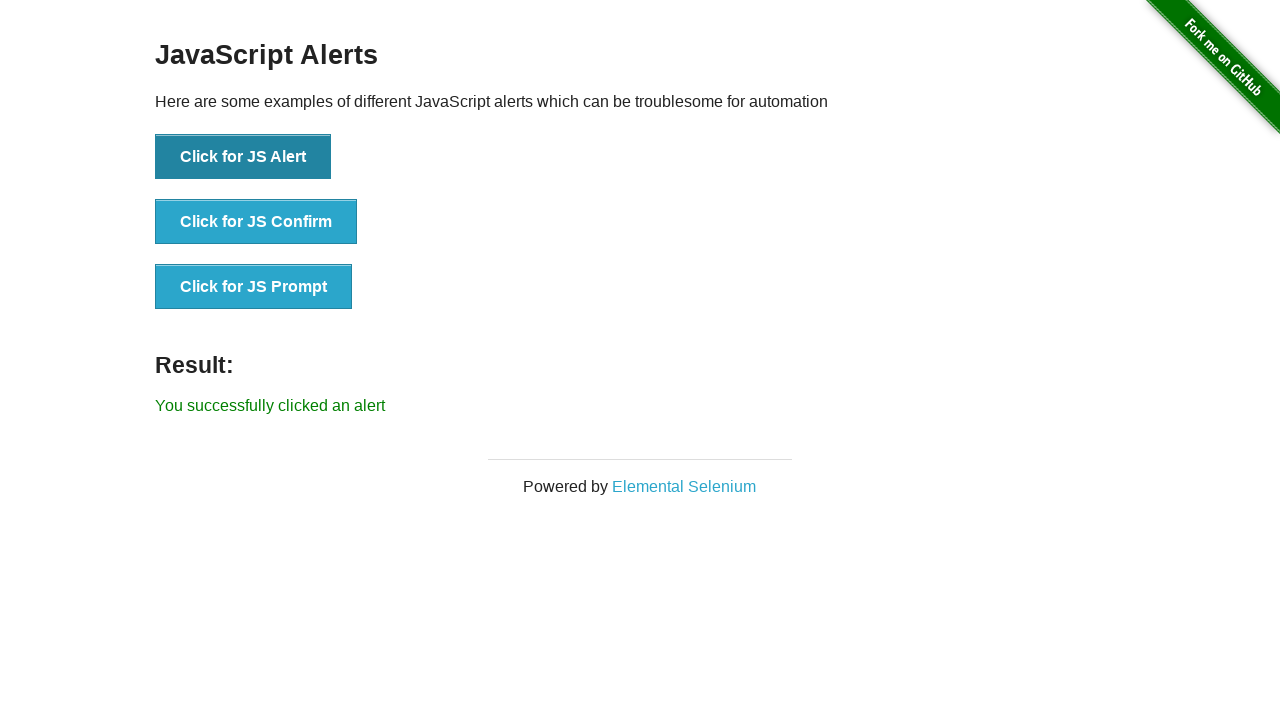

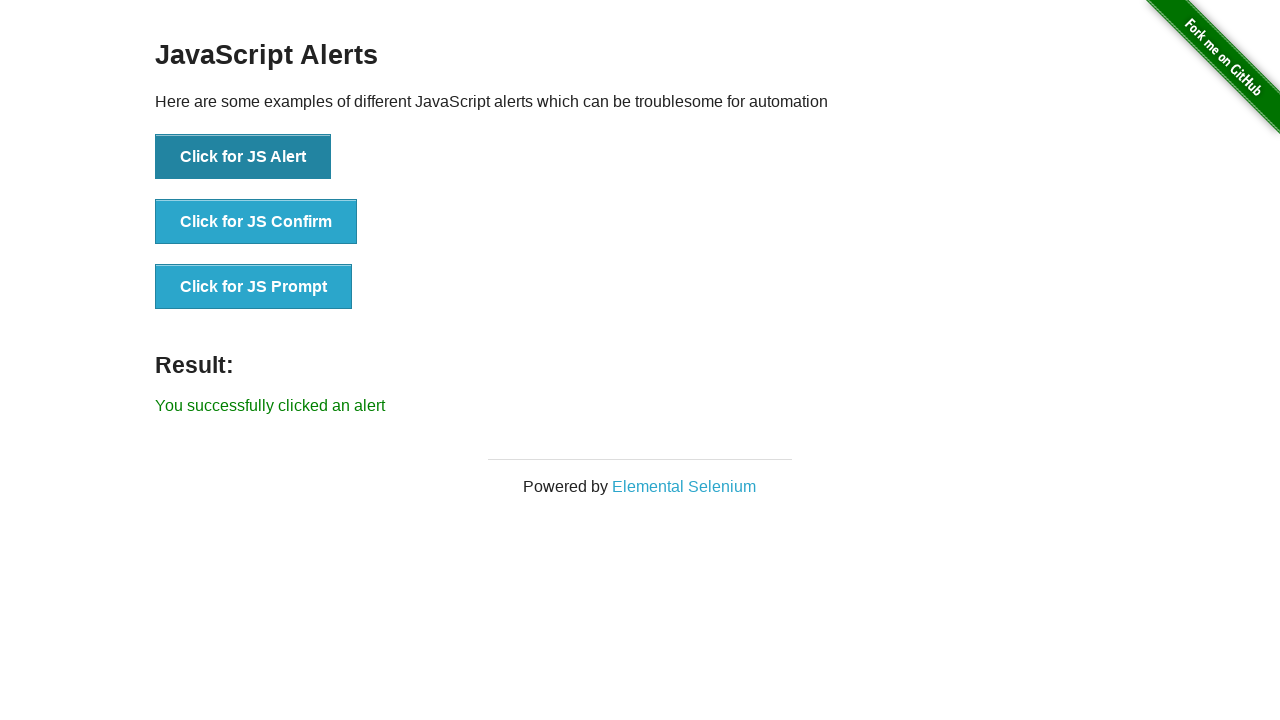